Tests that using a too short password (less than 4 characters) shows validation error

Starting URL: https://practice.expandtesting.com/register

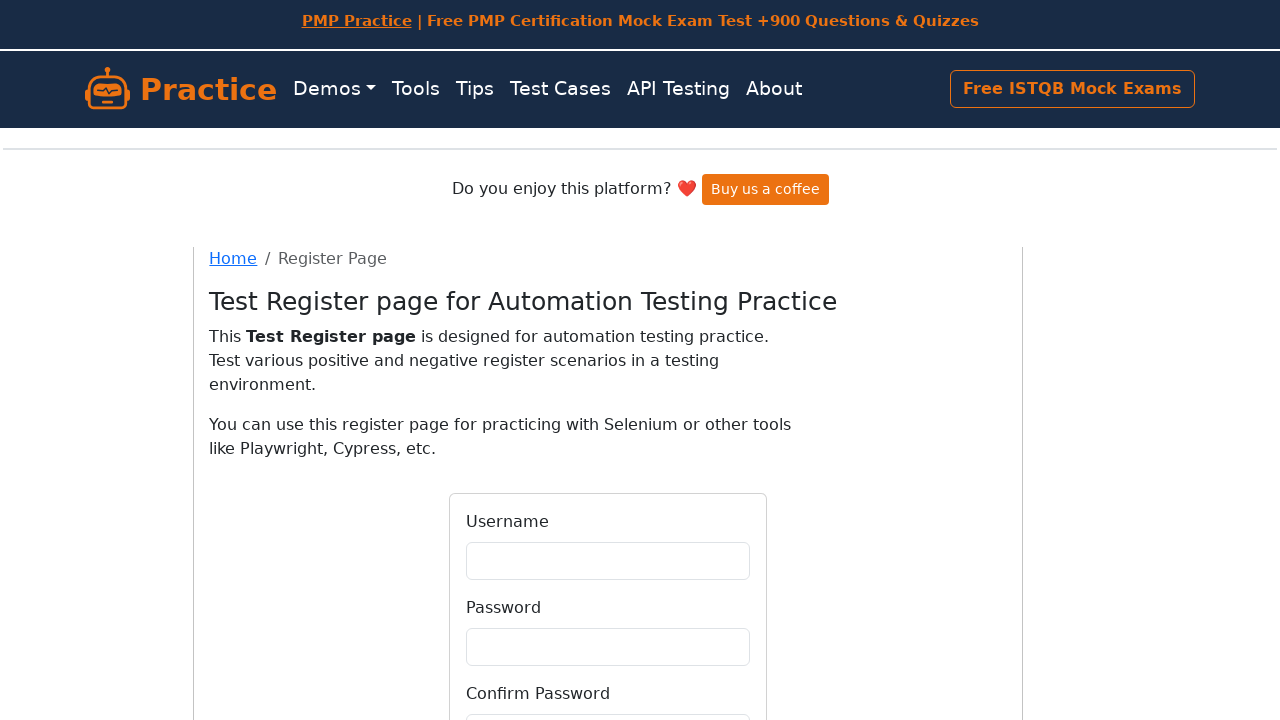

Filled username field with 'testuser582746' on #username
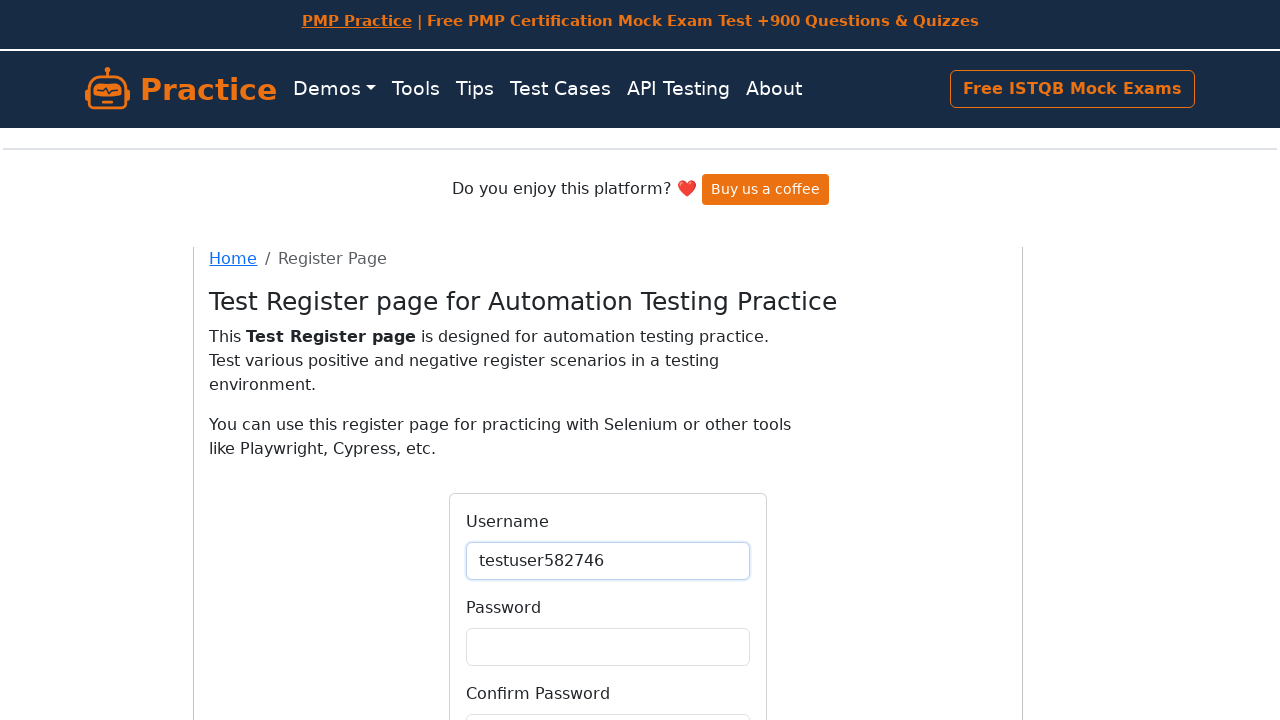

Filled password field with 2-character password '12' (below 4-character minimum) on #password
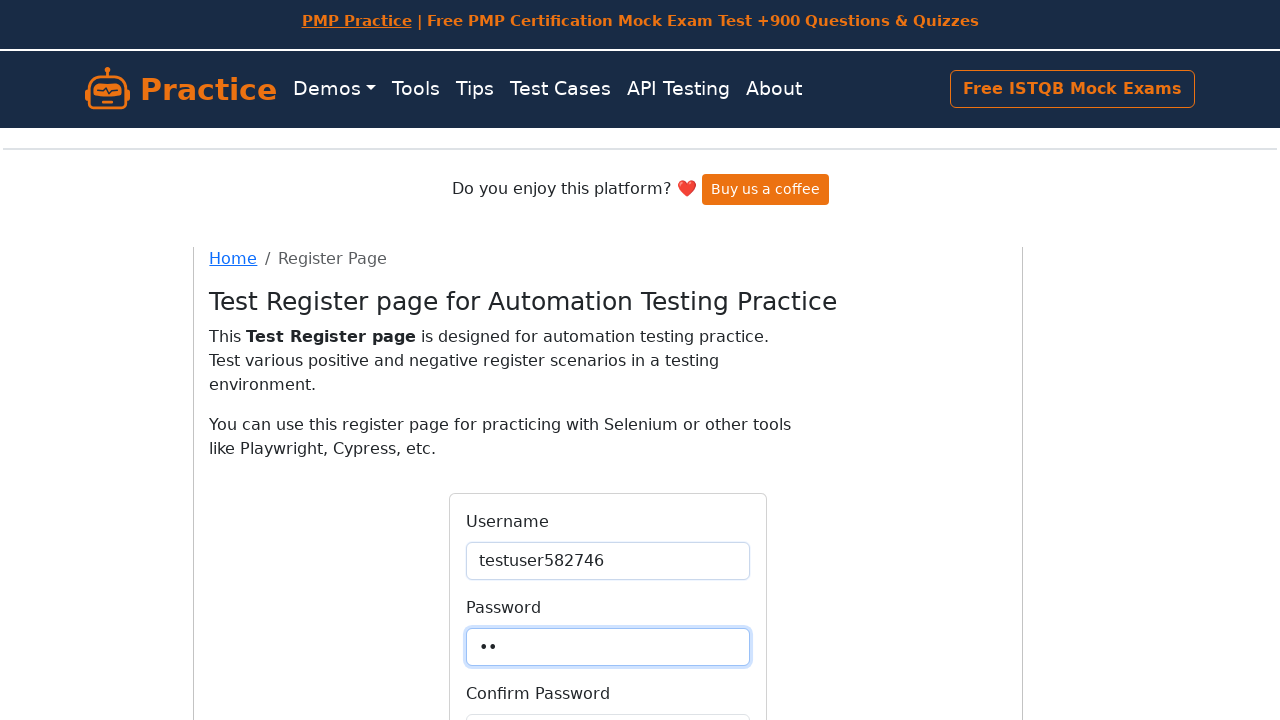

Filled confirm password field with '12' on #confirmPassword
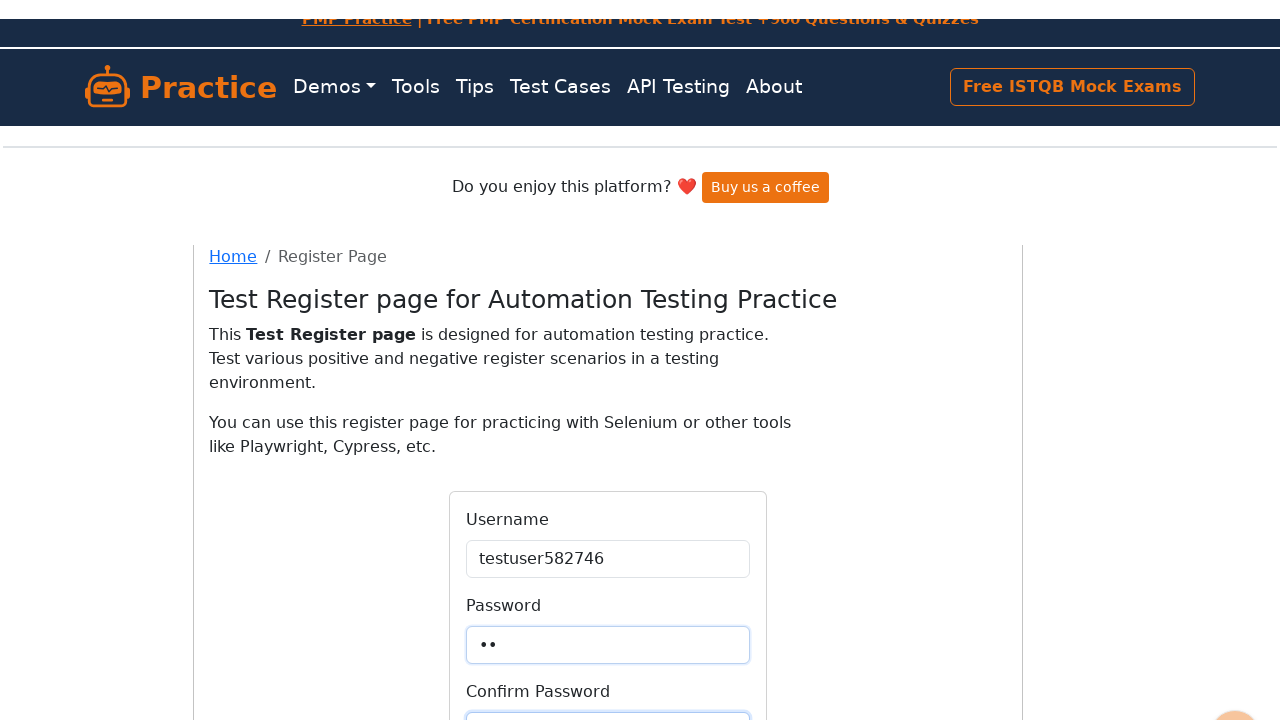

Clicked Register button at (608, 564) on internal:role=button[name="Register"i]
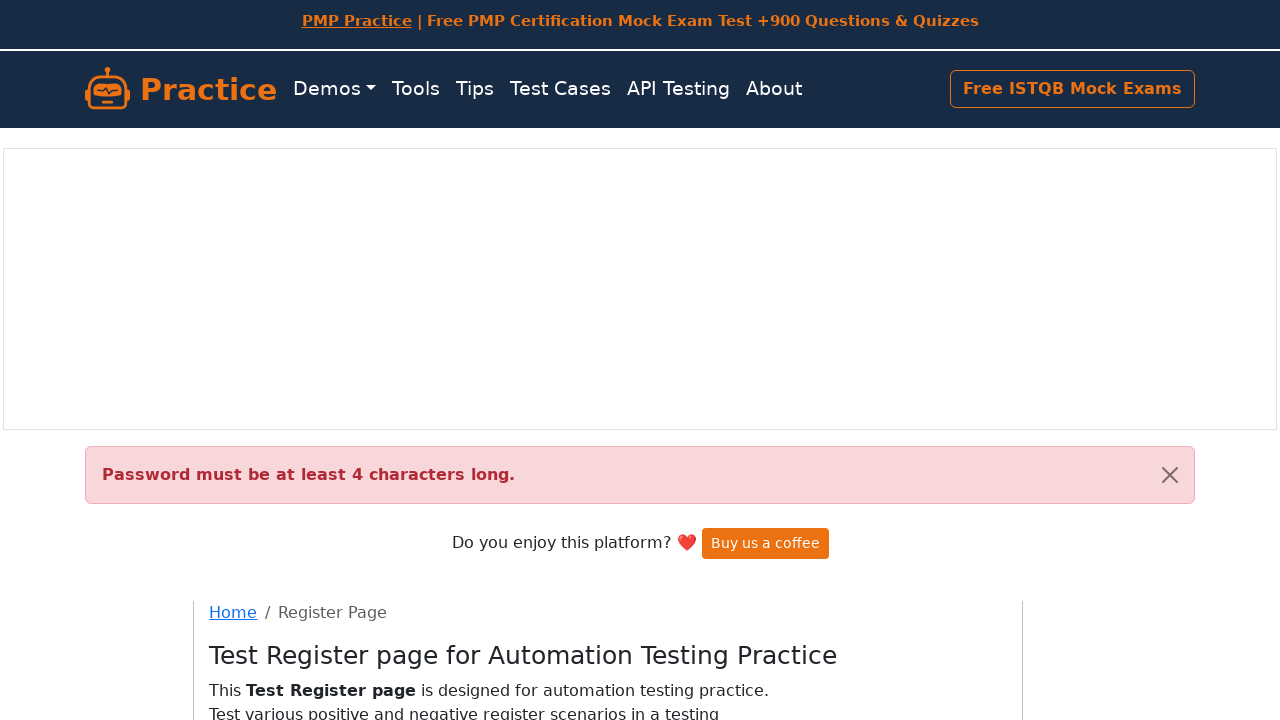

Validation error alert appeared confirming password is too short
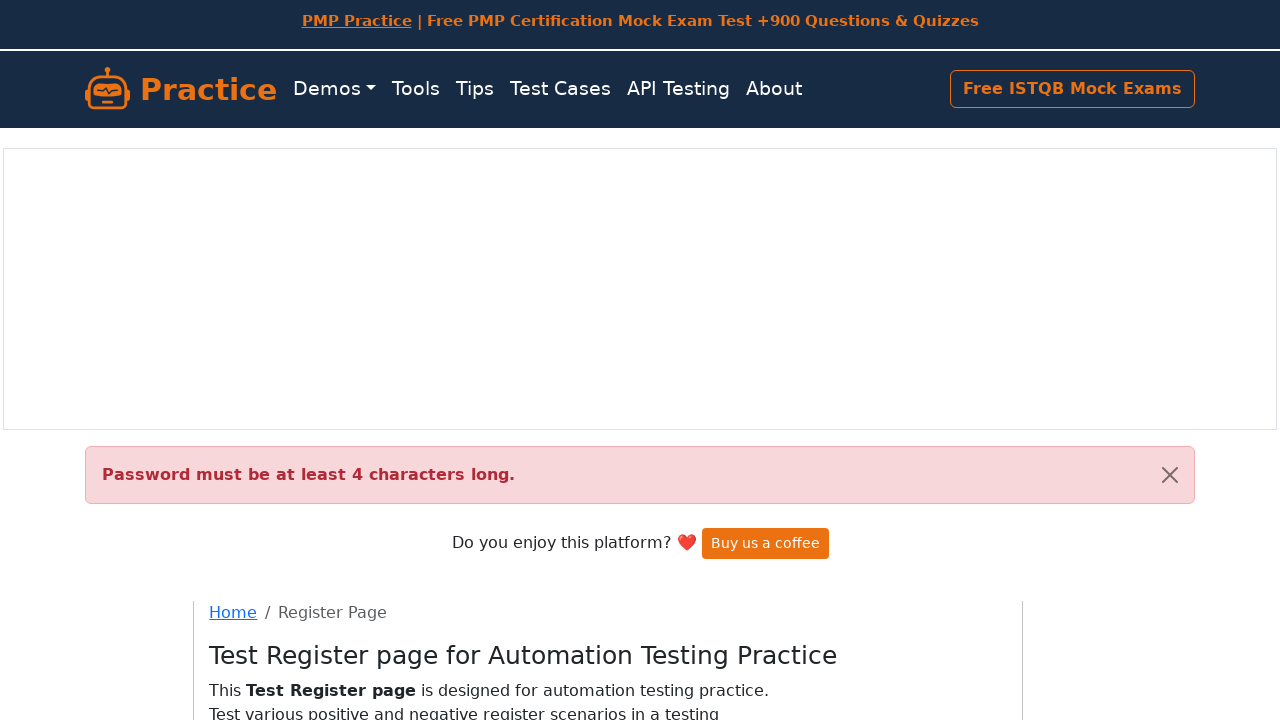

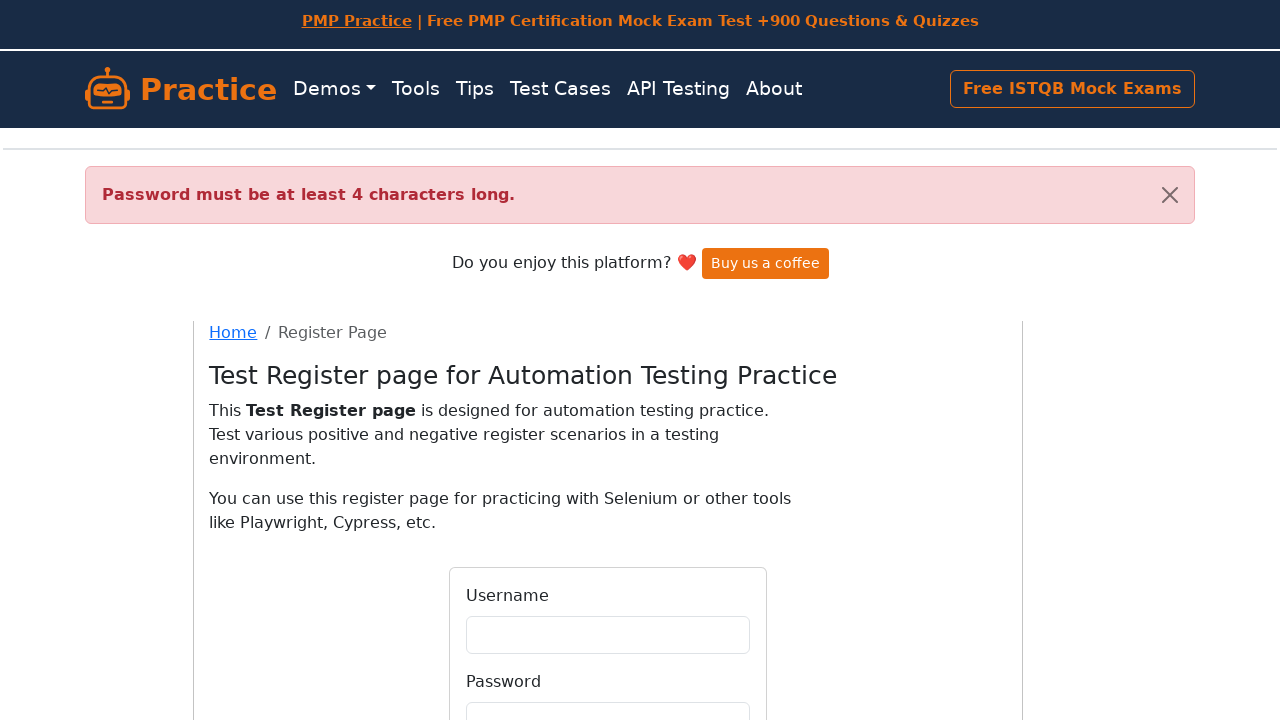